Tests a practice form by filling in personal information fields including name, email, gender, and phone number, then submitting the form

Starting URL: https://demoqa.com/automation-practice-form

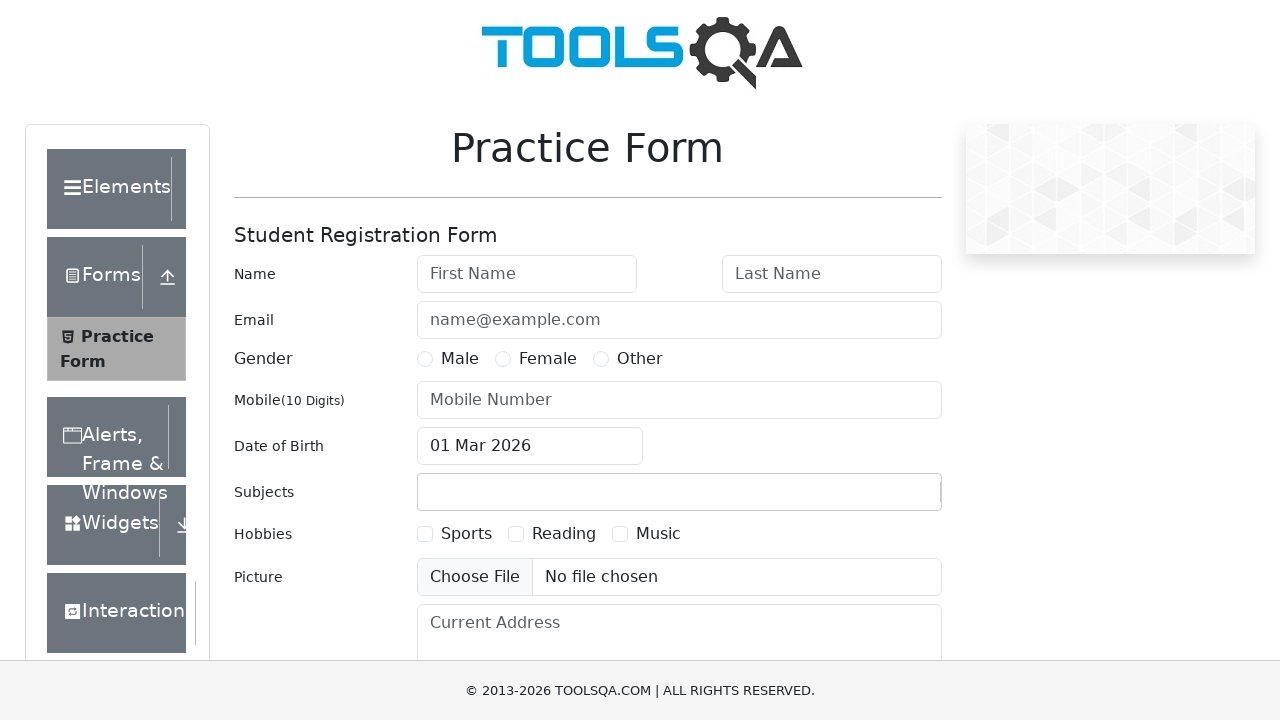

Scrolled first name field into view
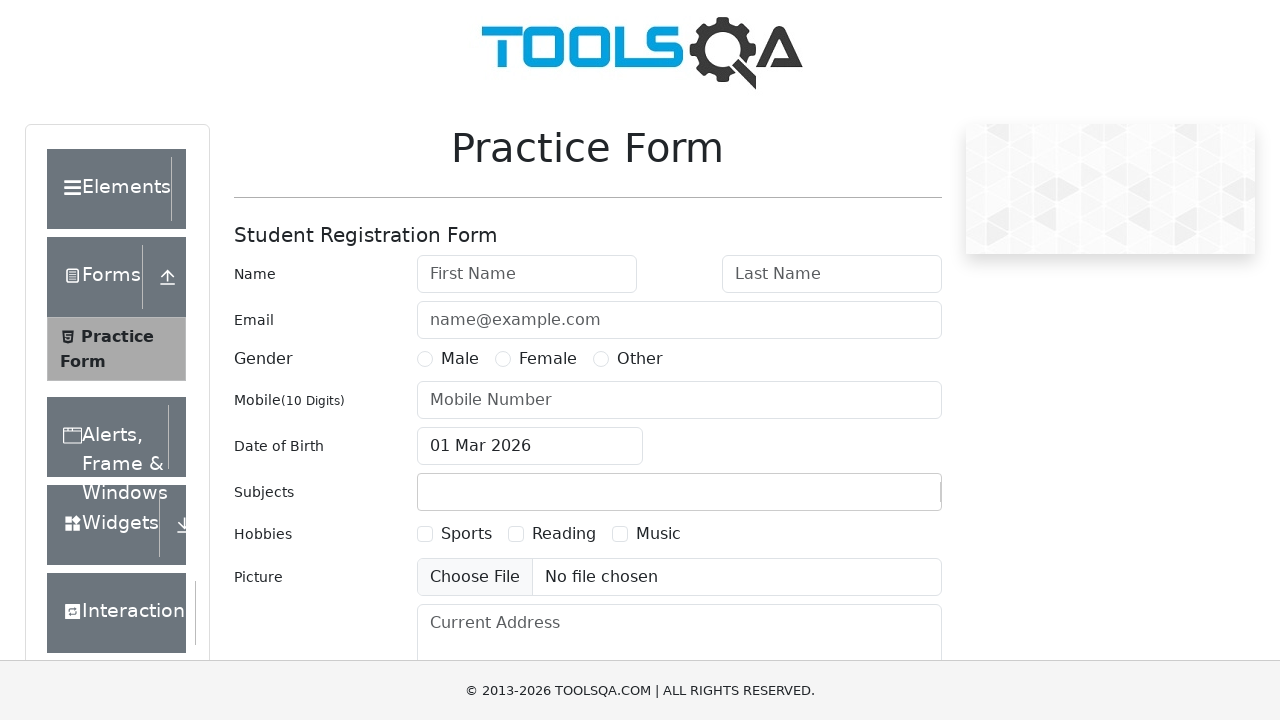

Filled first name field with 'Irina' on #firstName
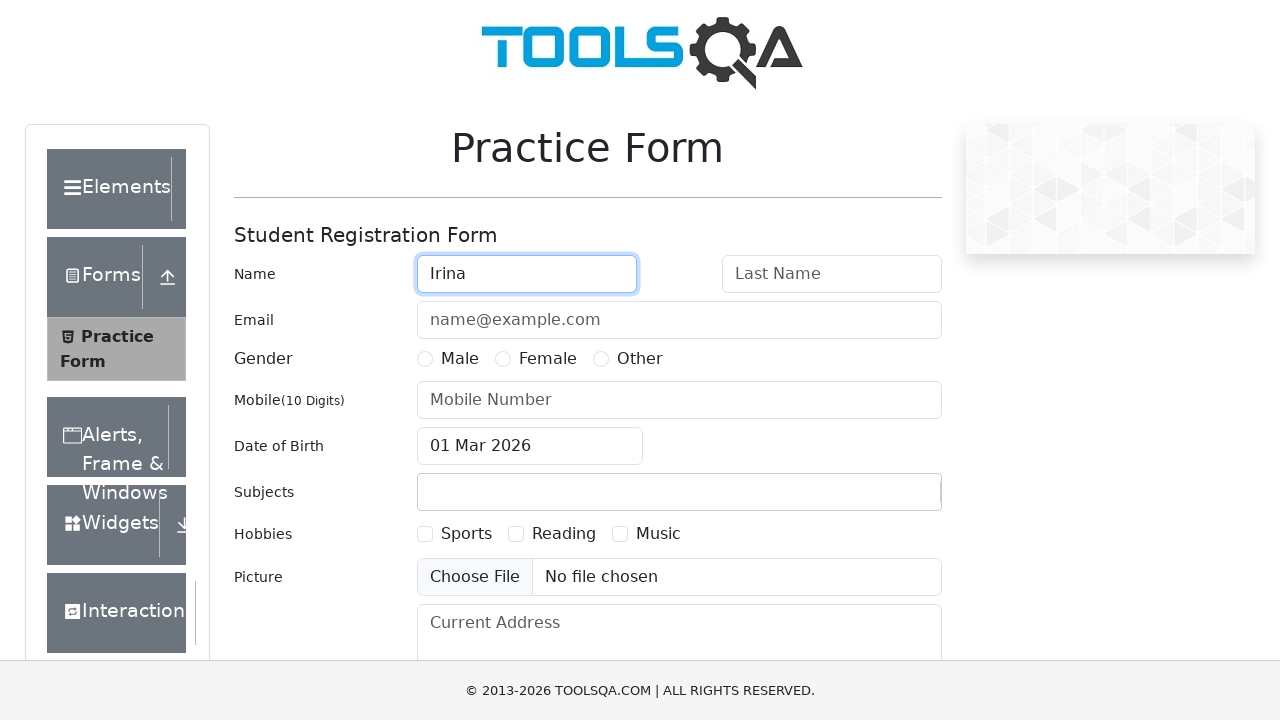

Scrolled last name field into view
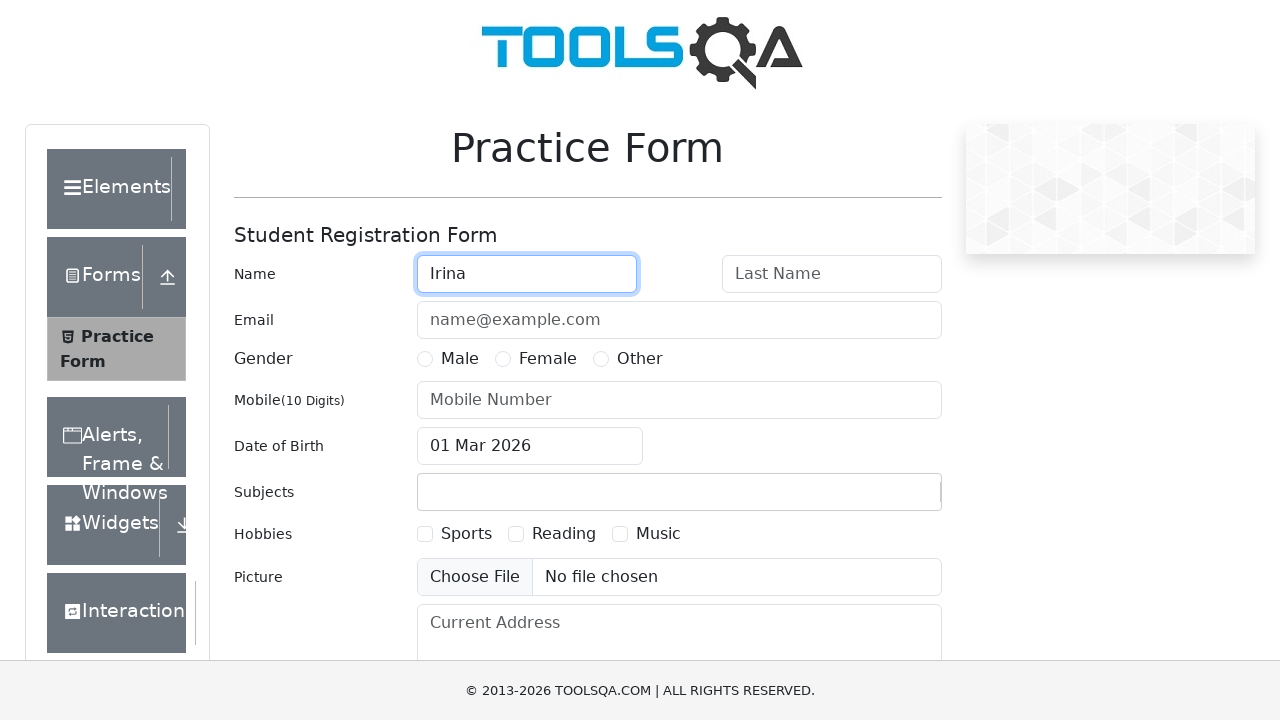

Filled last name field with 'Kuperman' on #lastName
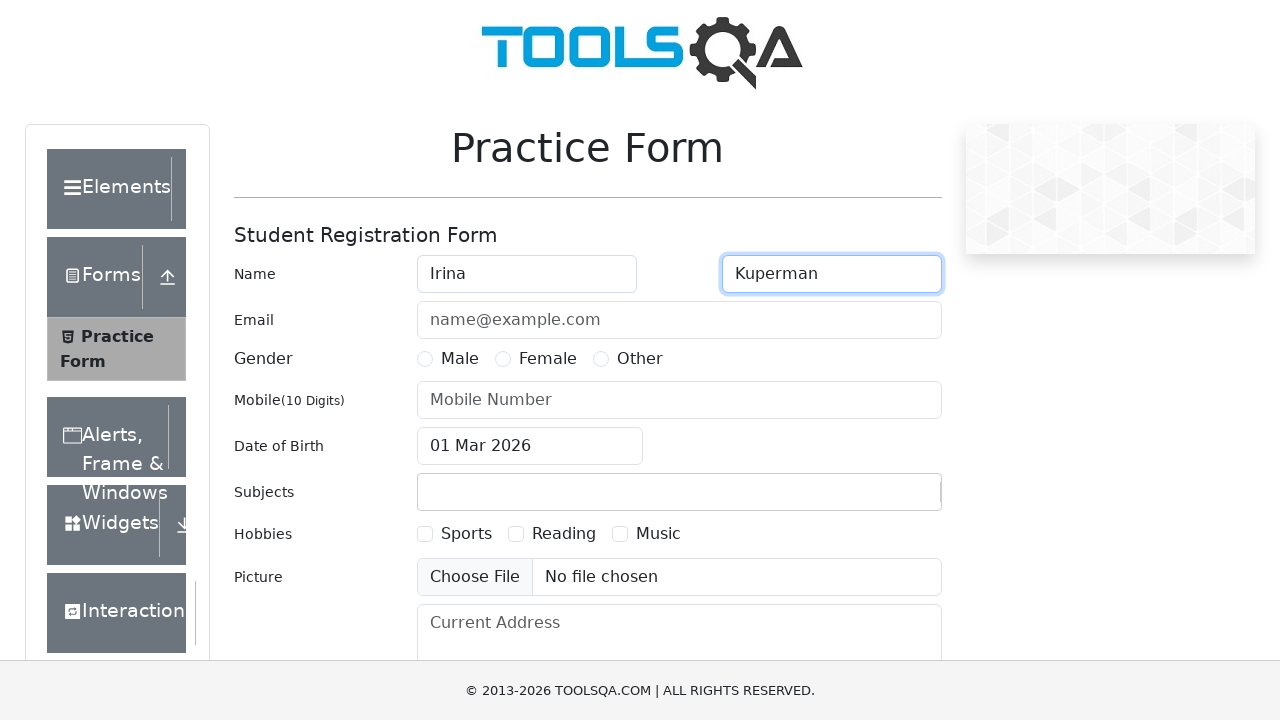

Scrolled email field into view
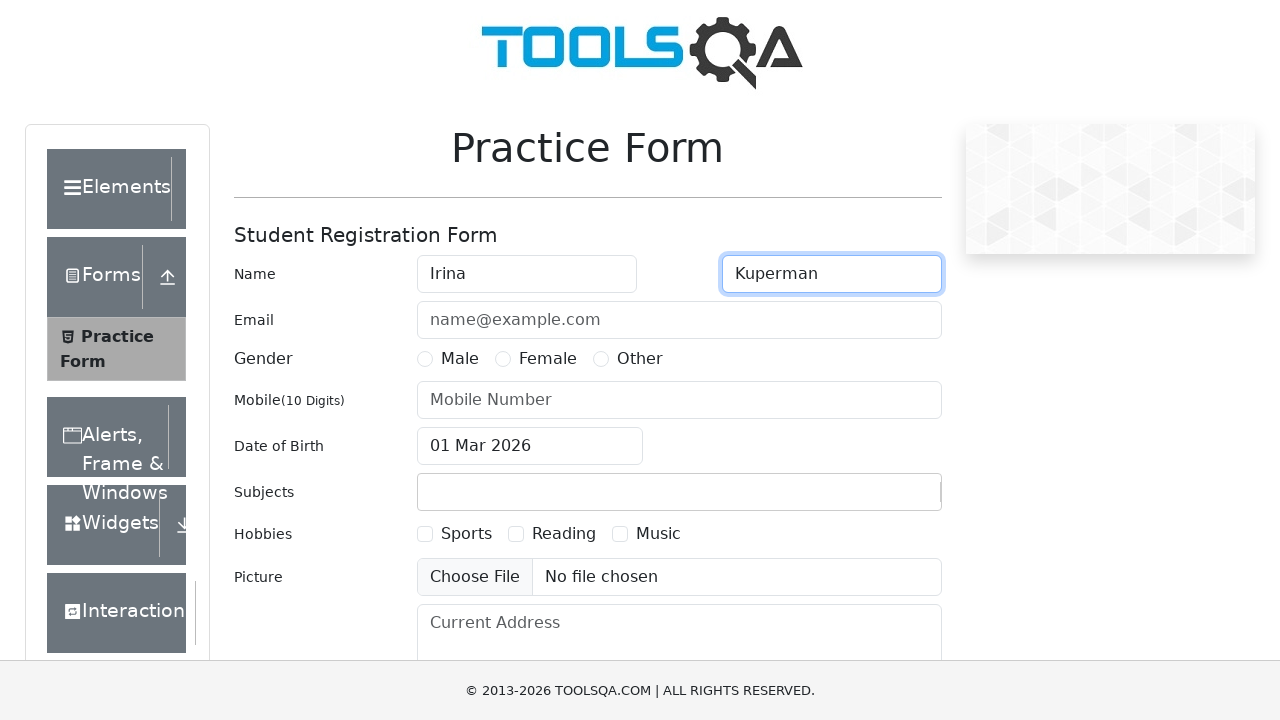

Filled email field with 'ama@ama.com' on #userEmail
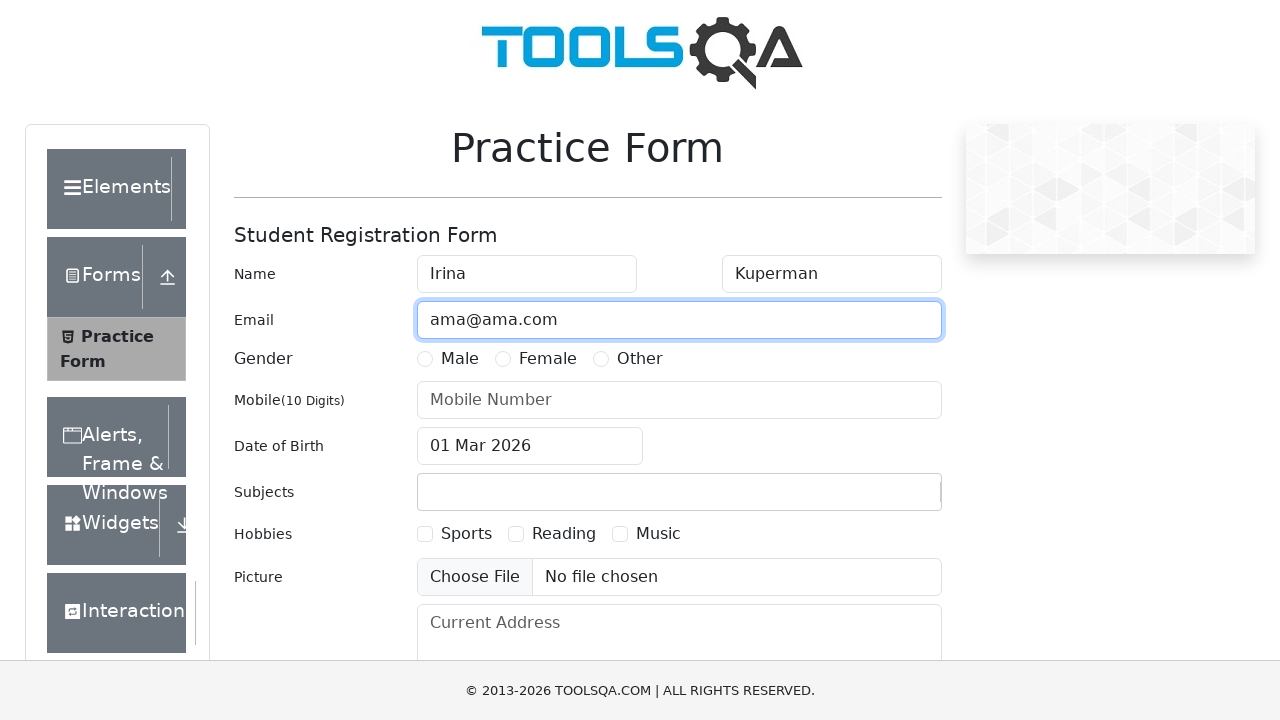

Scrolled gender (Female) radio button into view
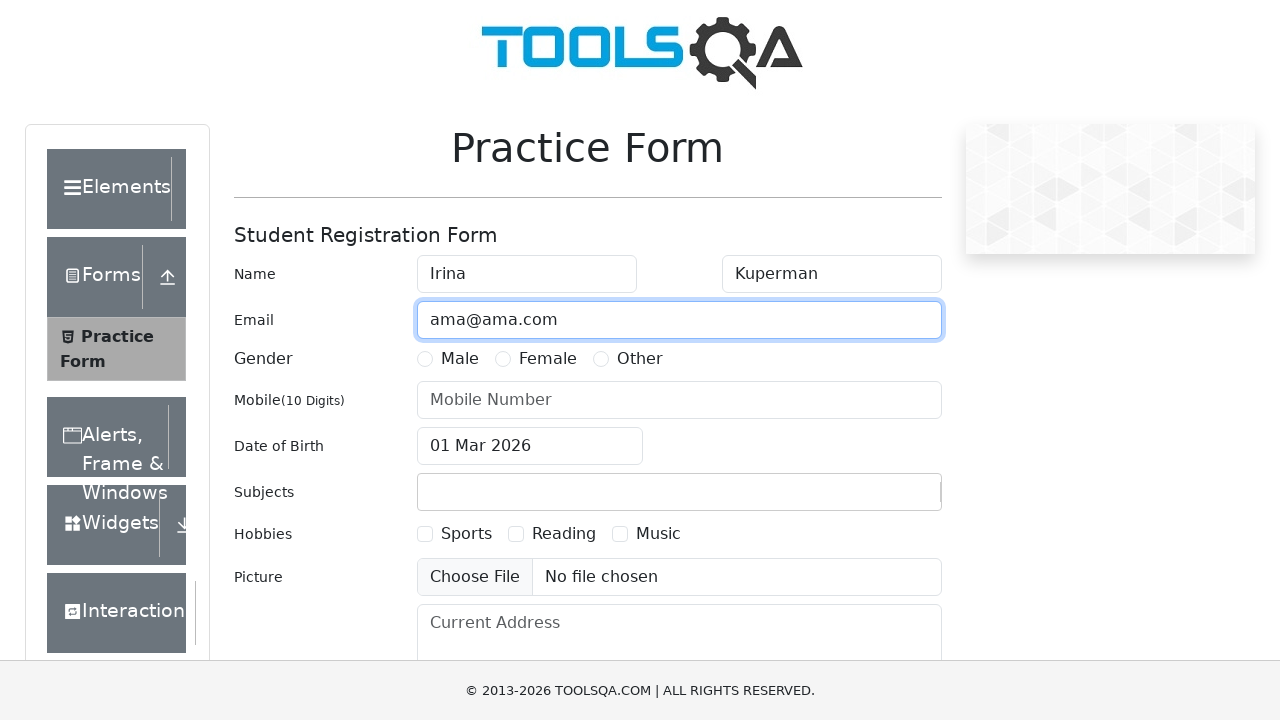

Selected Female gender option at (548, 359) on label[for='gender-radio-2']
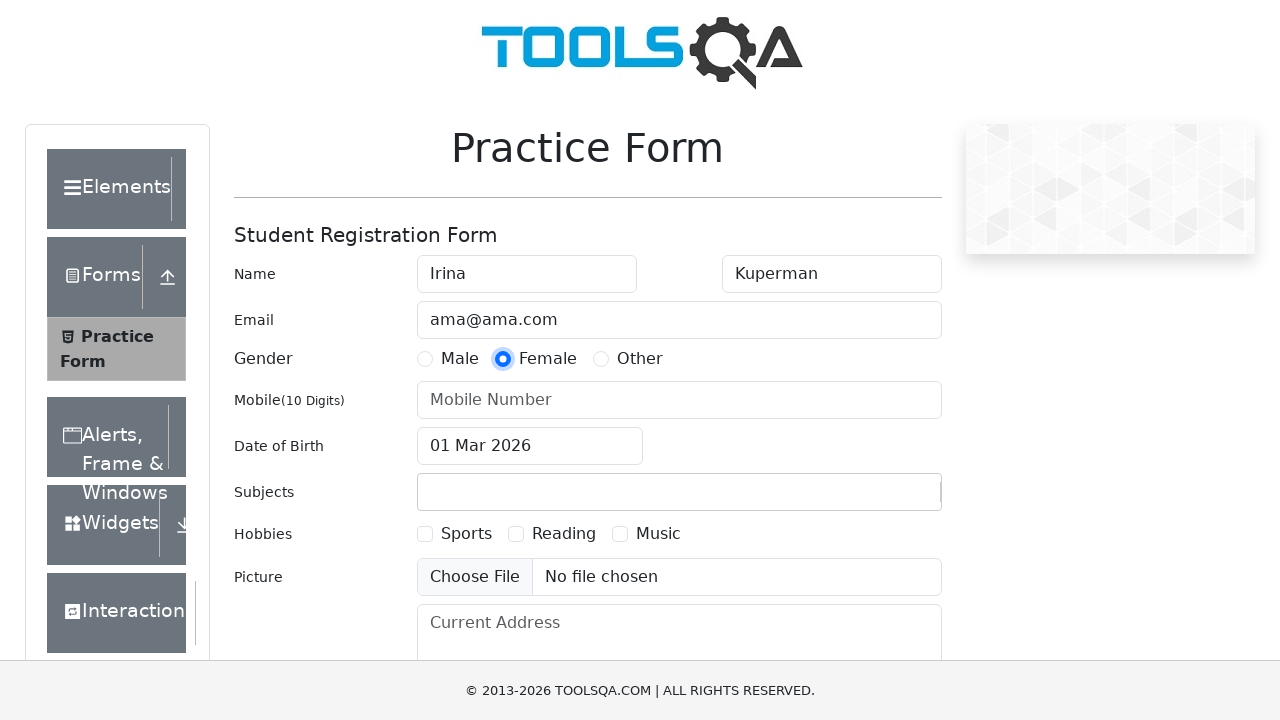

Scrolled phone number field into view
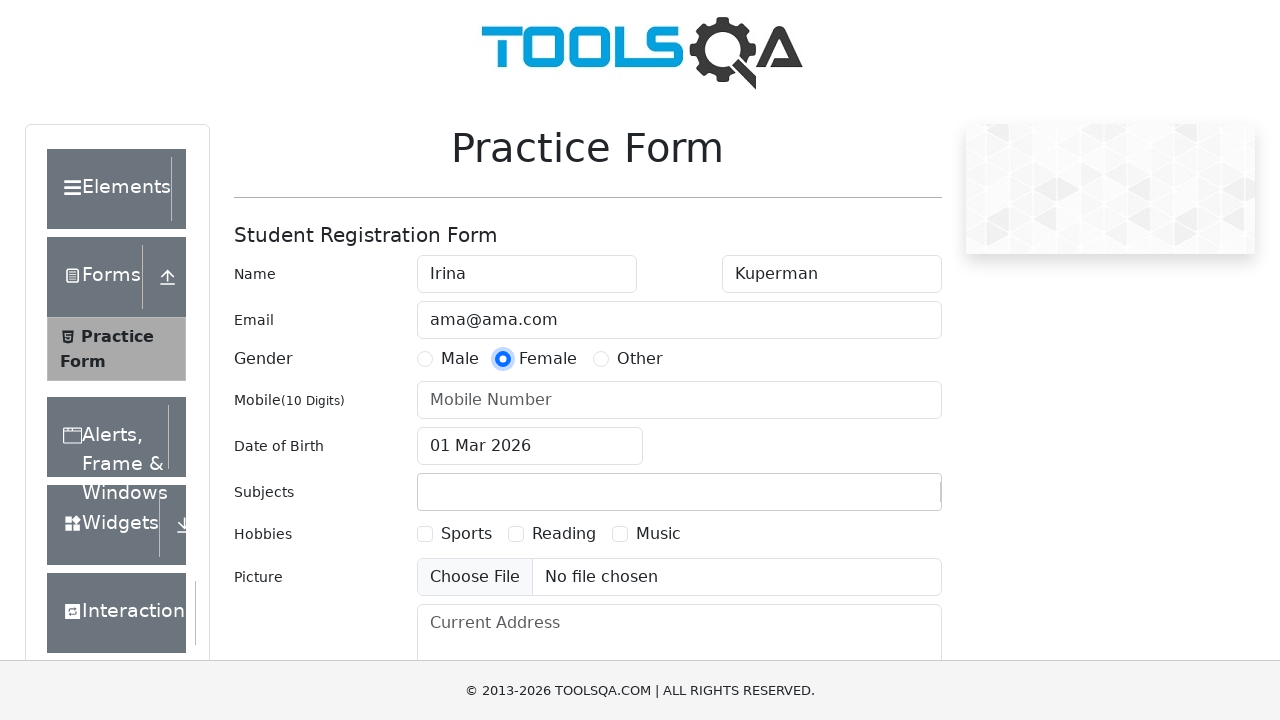

Filled phone number field with '1234567890' on #userNumber
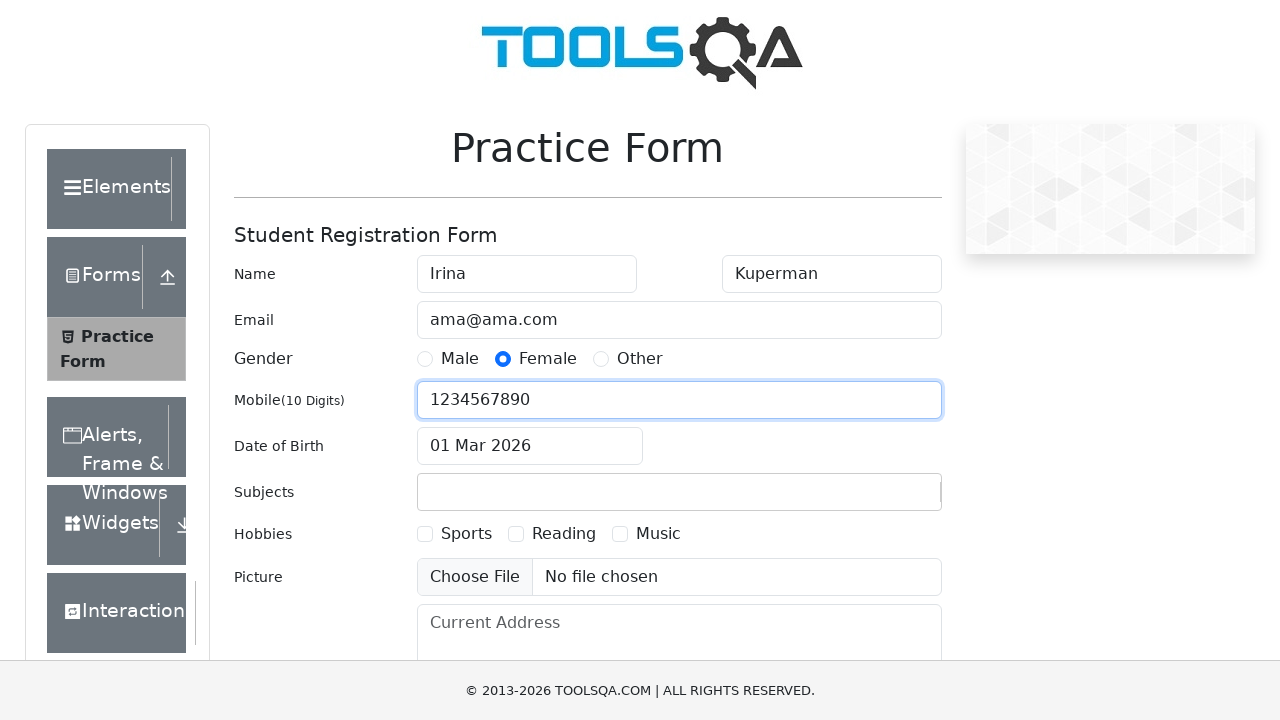

Scrolled submit button into view
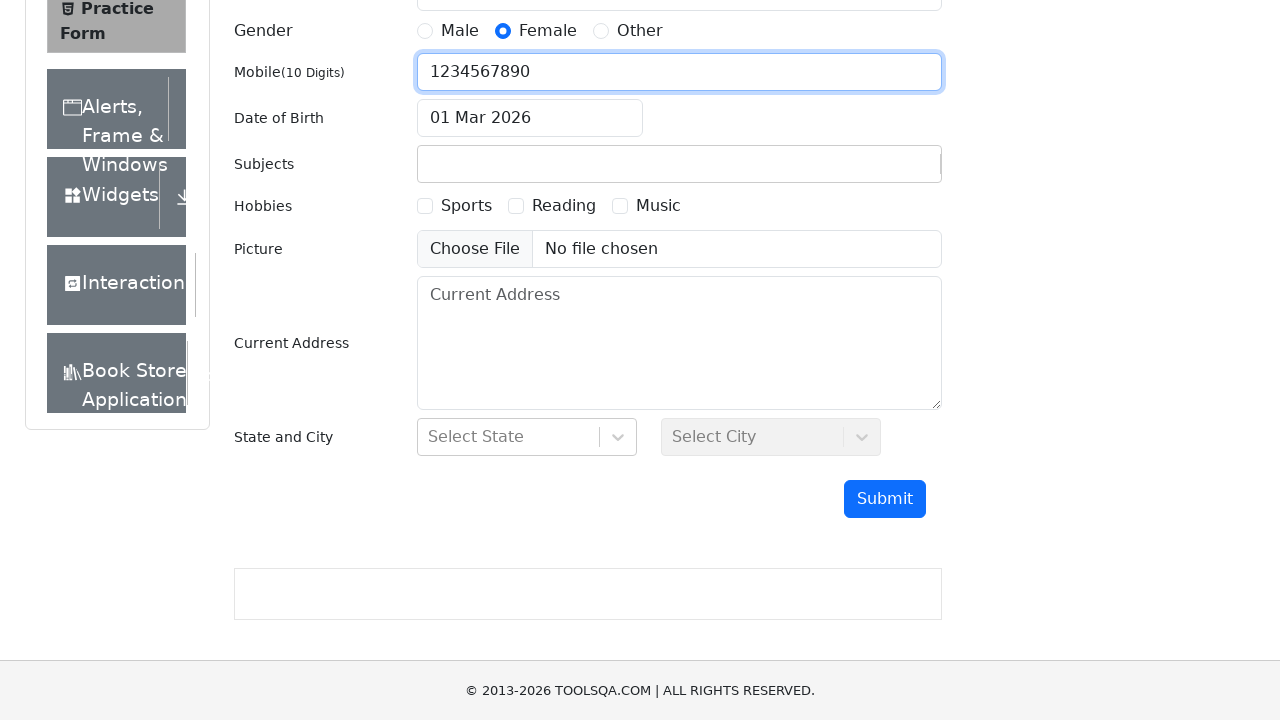

Clicked submit button to submit the form at (885, 499) on #submit
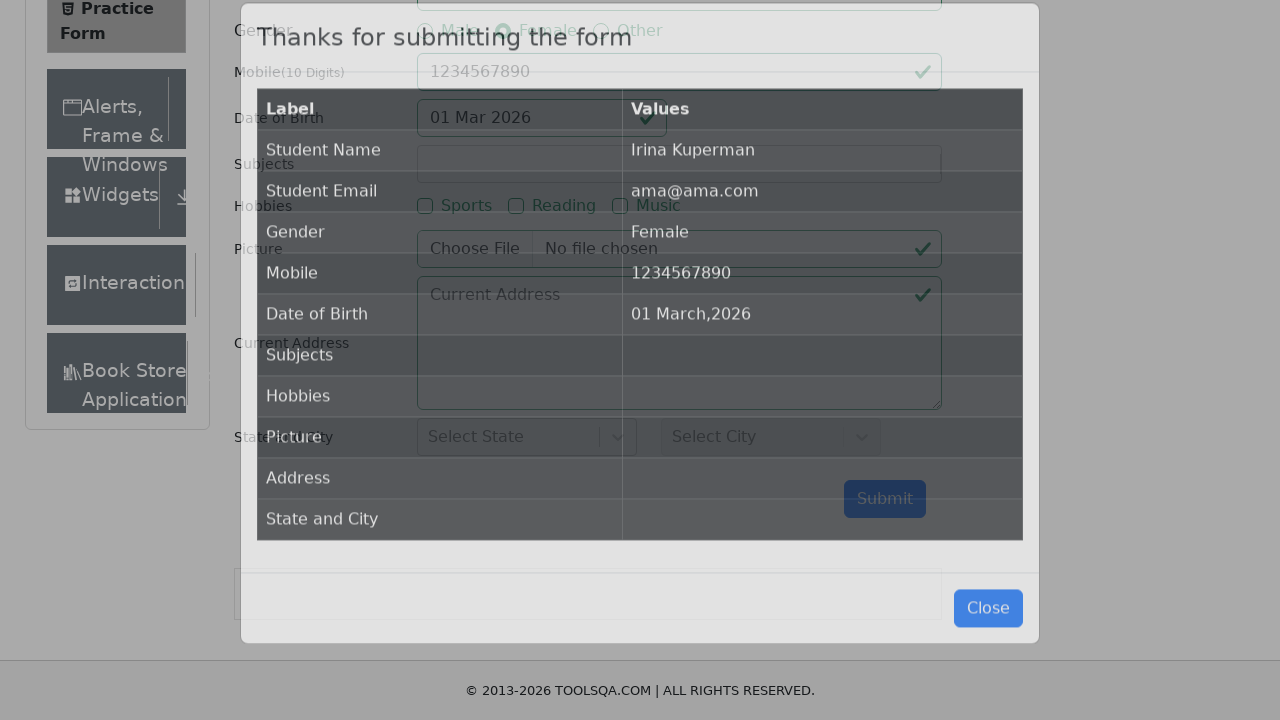

Verified success modal appeared
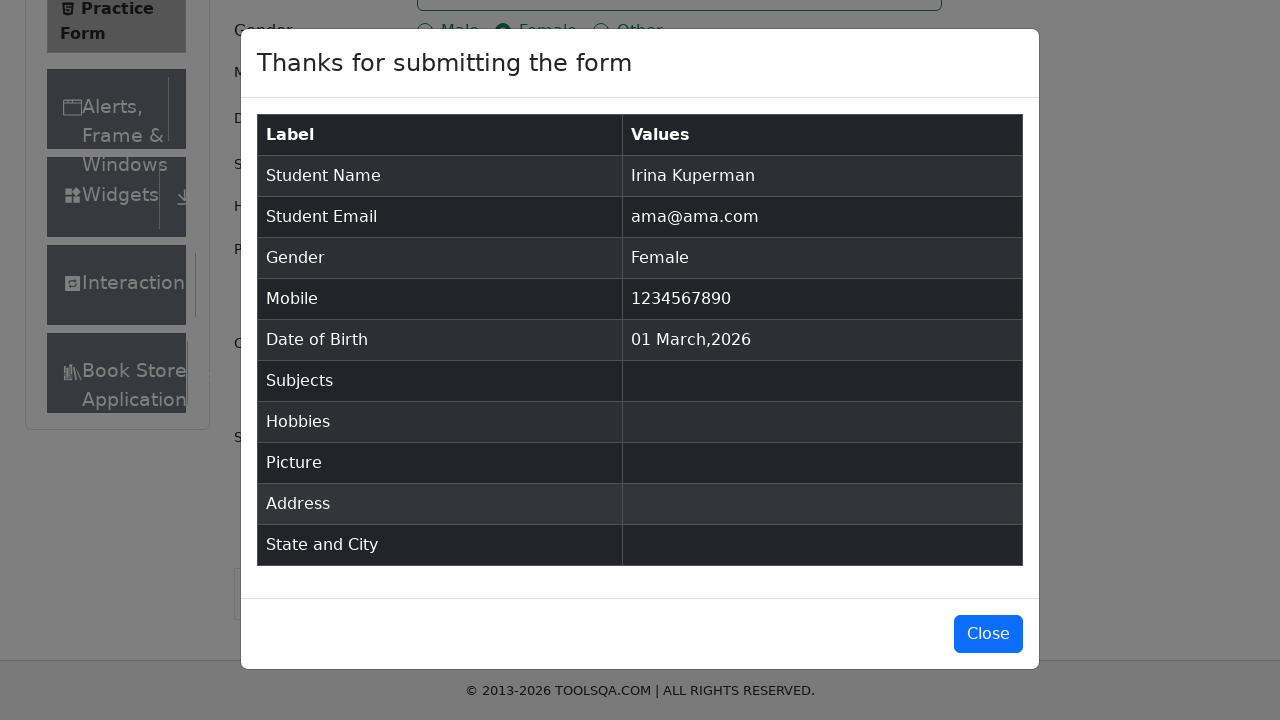

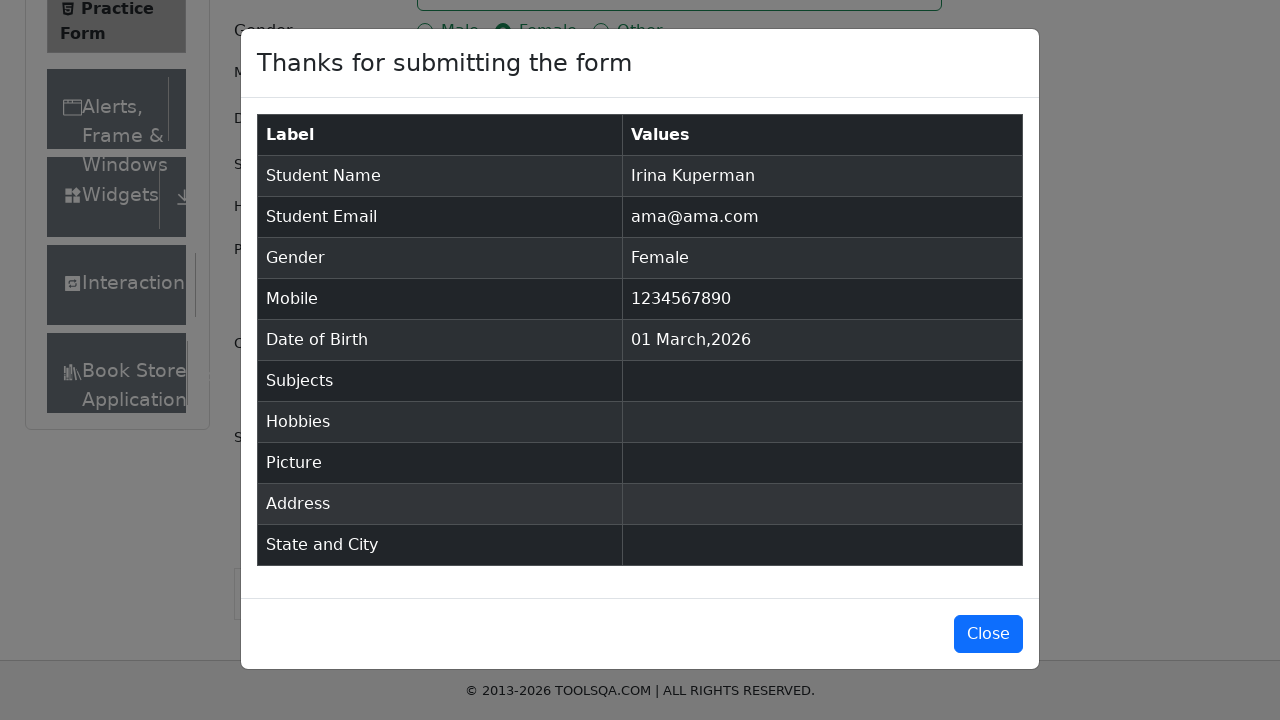